Tests division with first negative digit (-40 / 5 = -8) on the calculator

Starting URL: https://igorsmasc.github.io/calculadora_atividade_selenium/

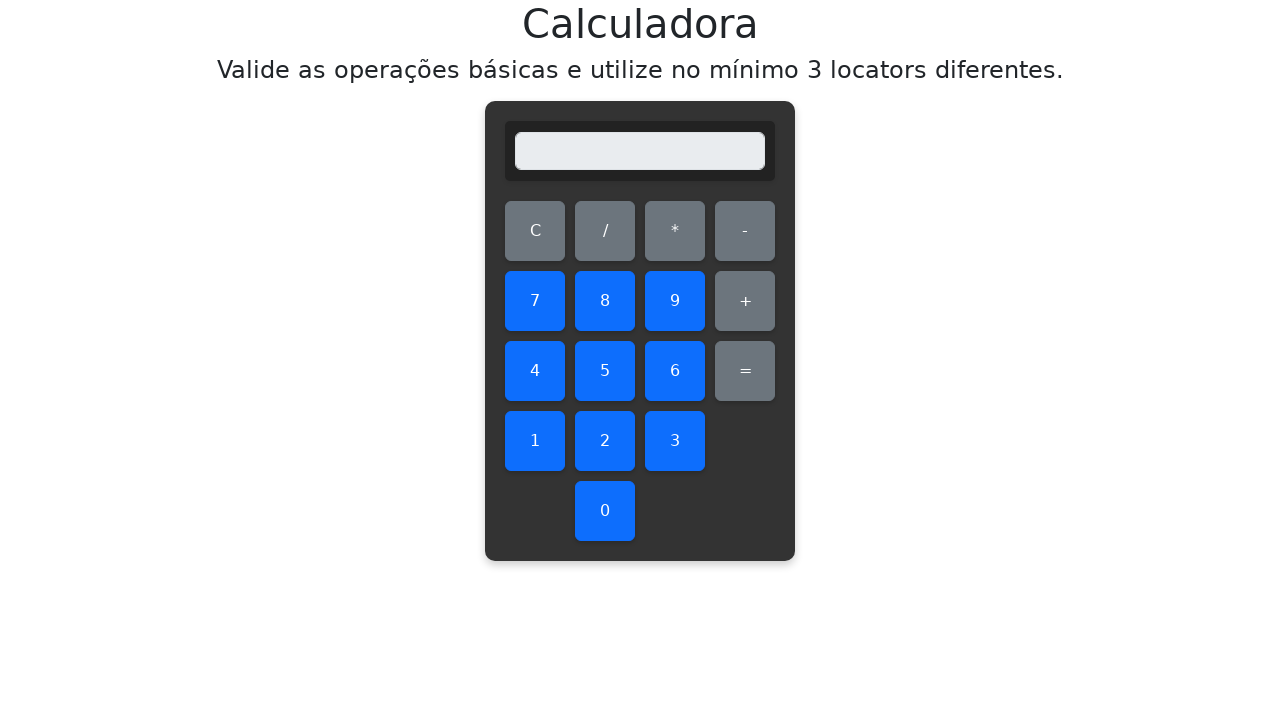

Clicked subtract button to make first number negative at (745, 231) on #subtract
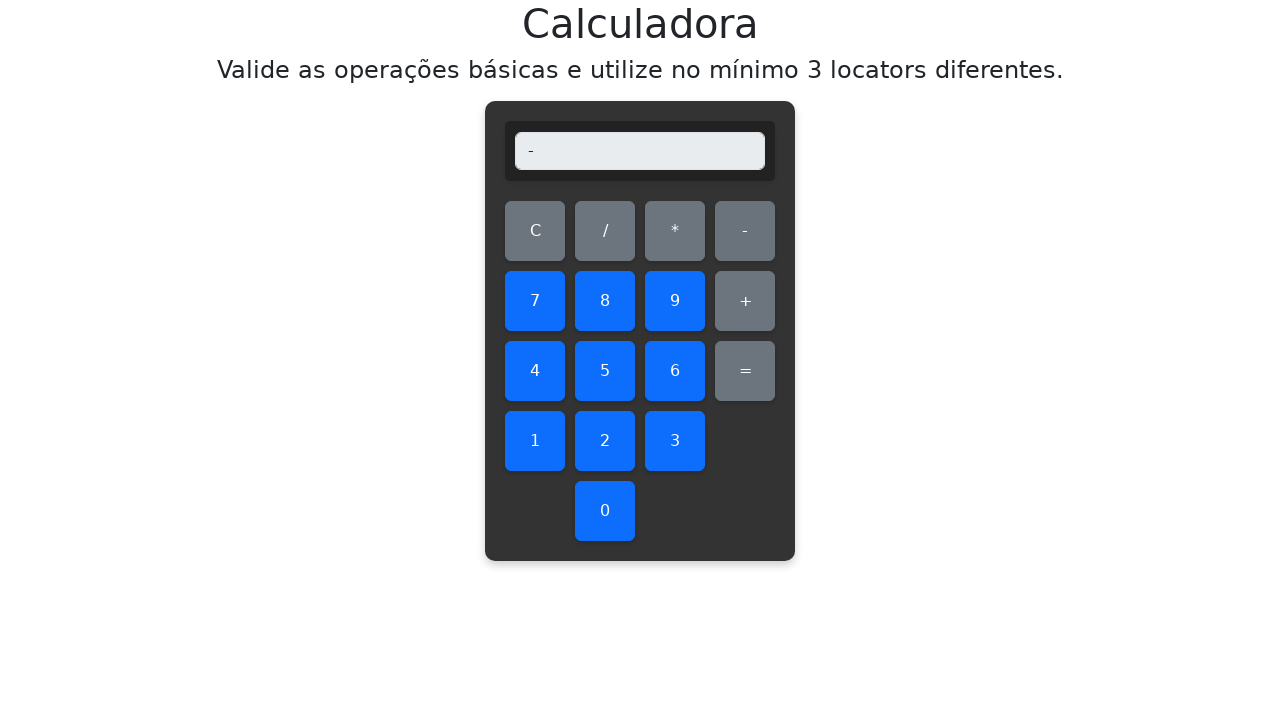

Clicked digit 4 at (535, 371) on #four
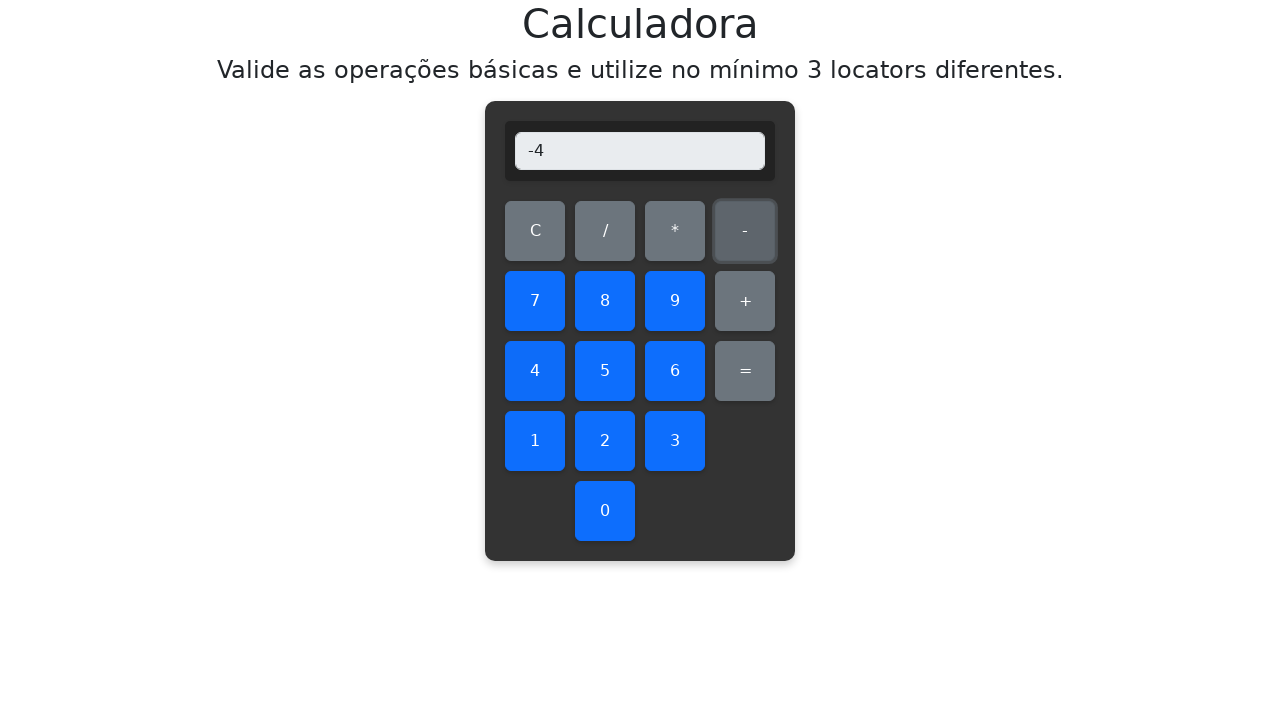

Clicked digit 0 to form -40 at (605, 511) on #zero
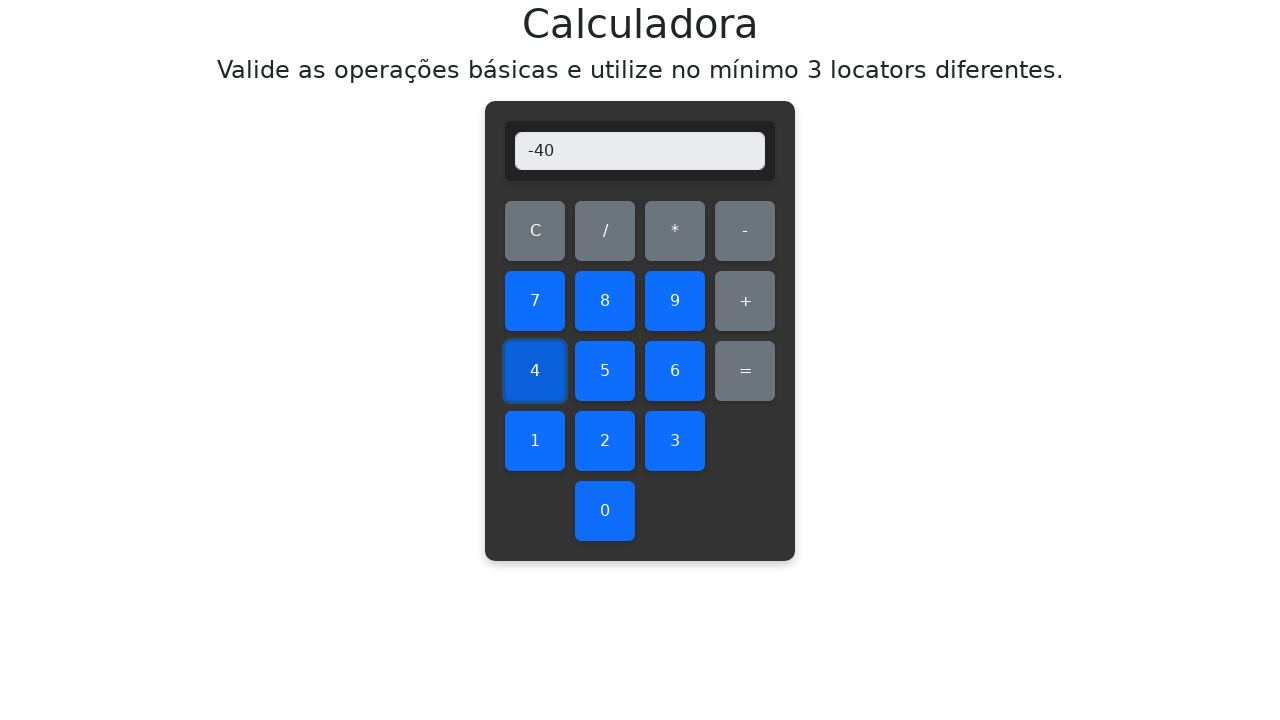

Clicked division operator at (605, 231) on #divide
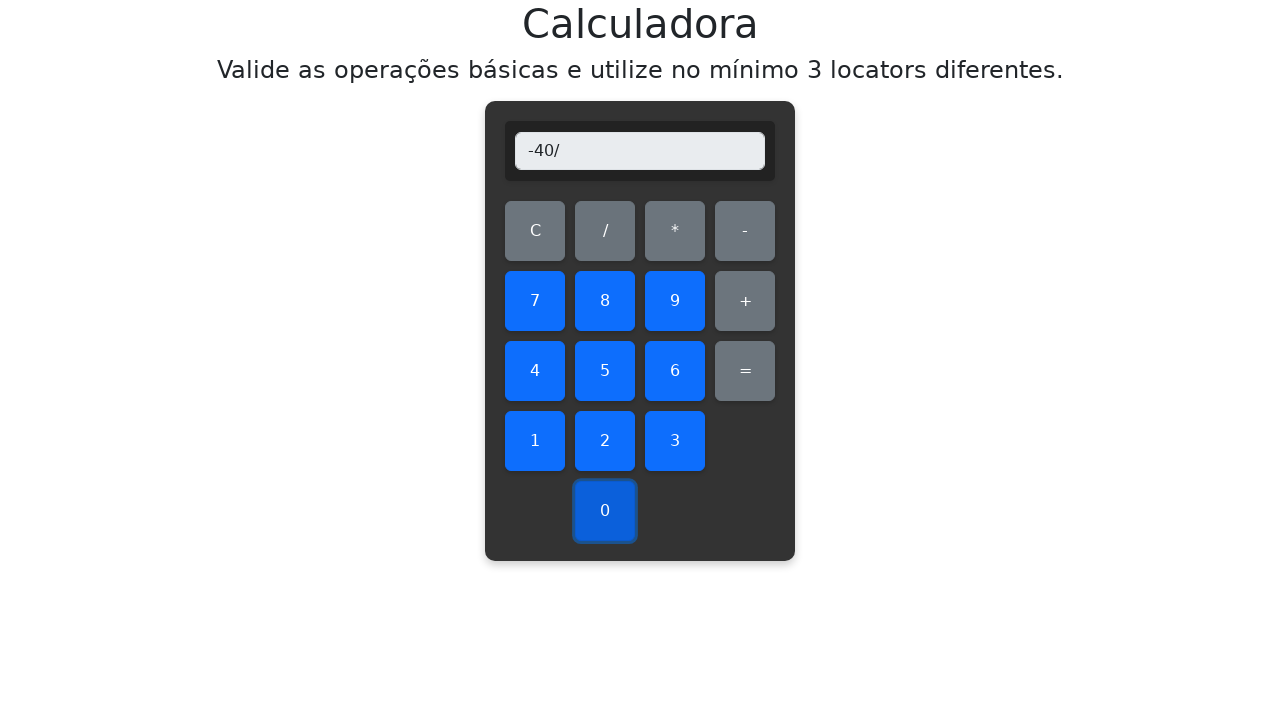

Clicked digit 5 at (605, 371) on #five
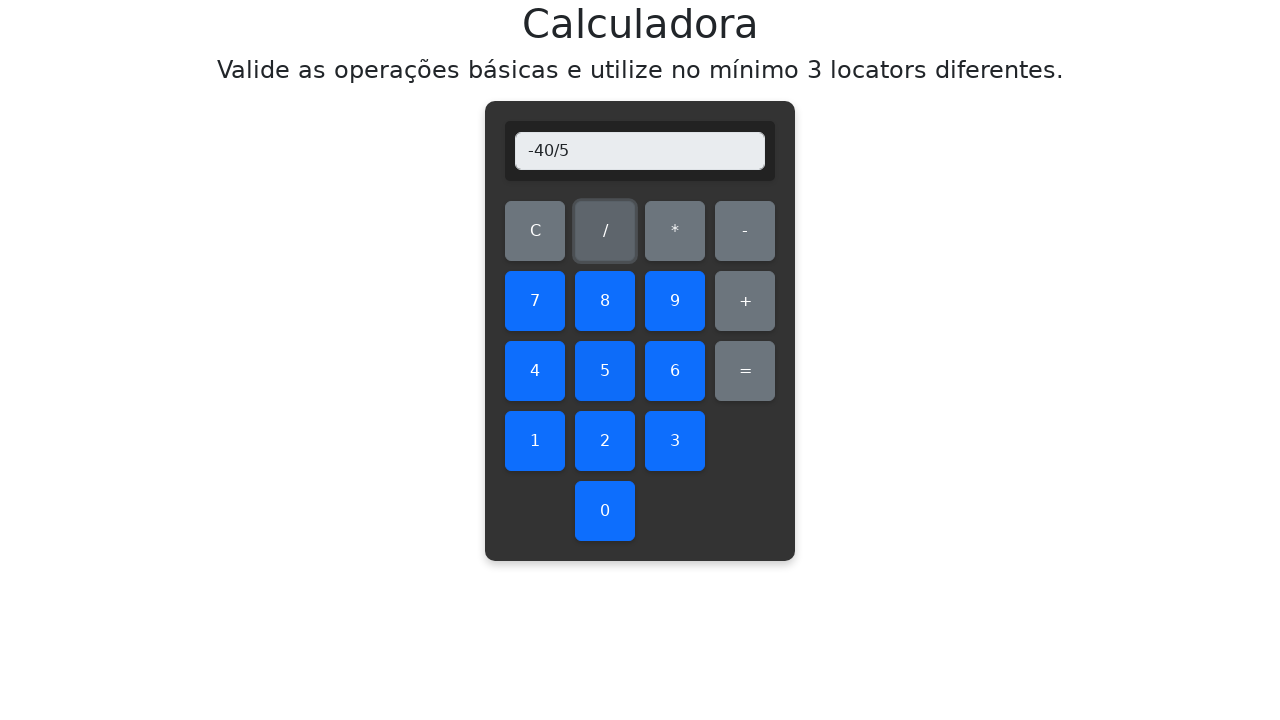

Clicked equals button to perform division at (745, 371) on #equals
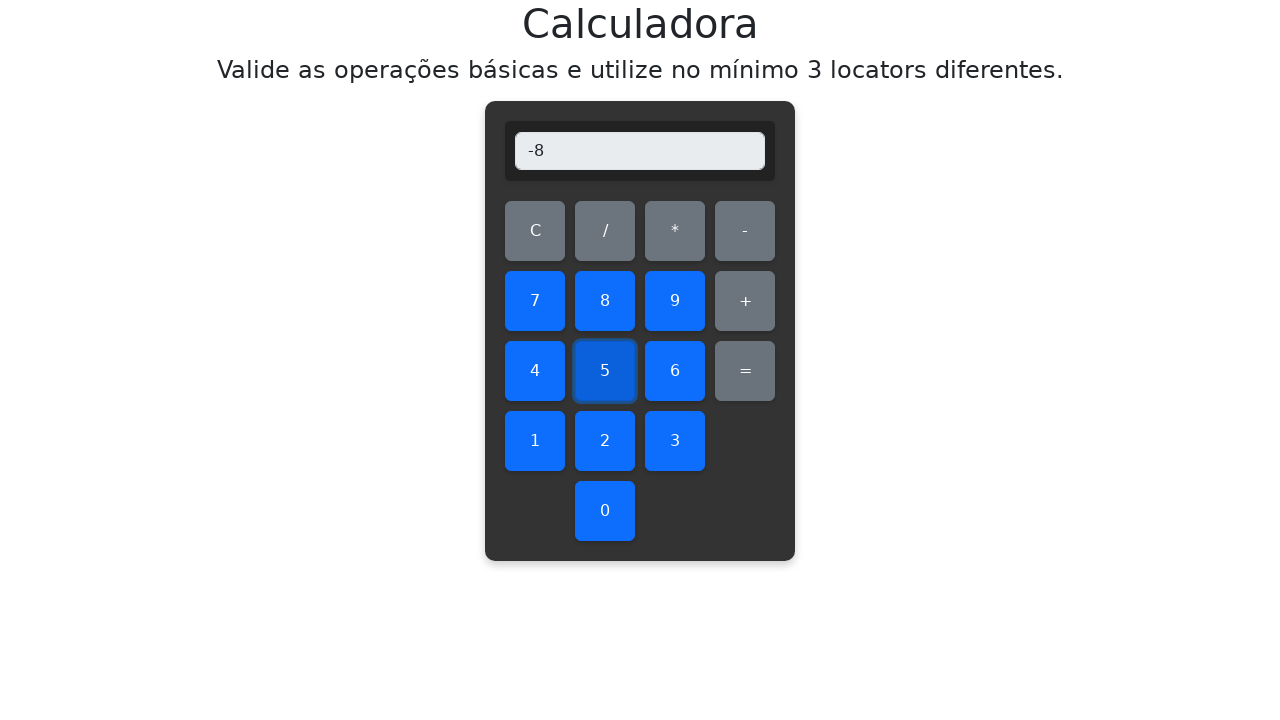

Verified result is -8 (division of -40 / 5)
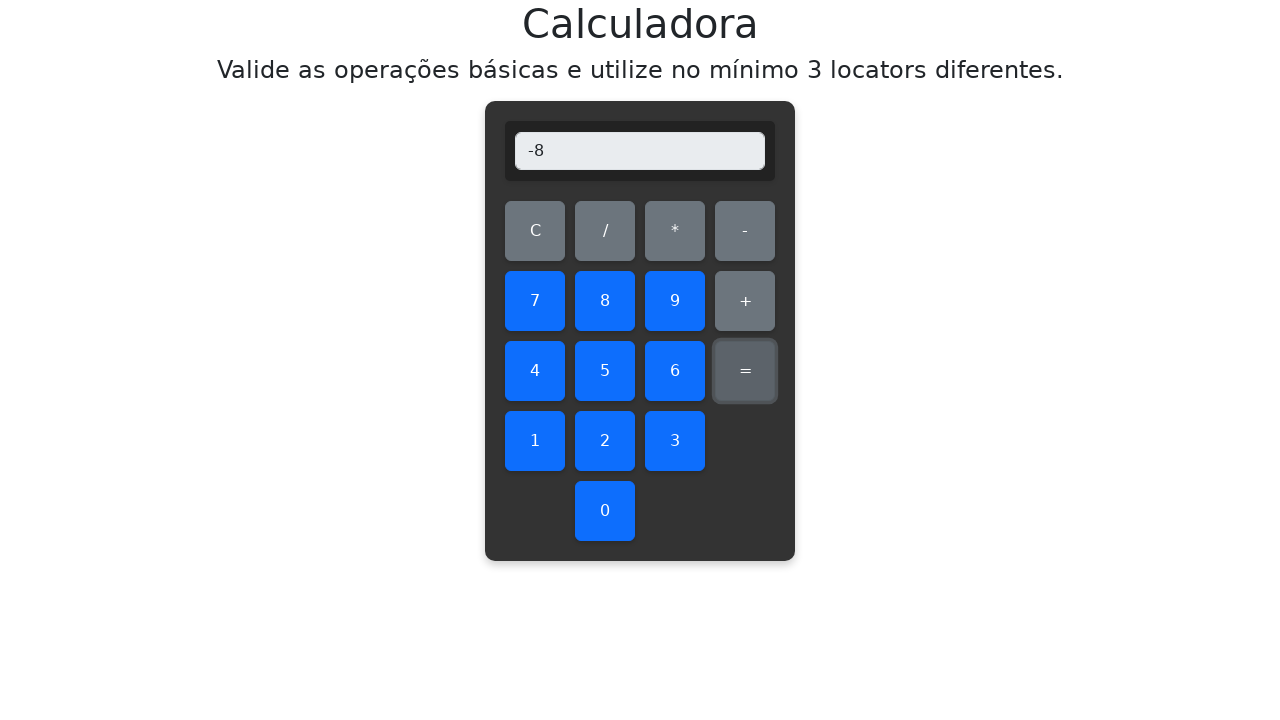

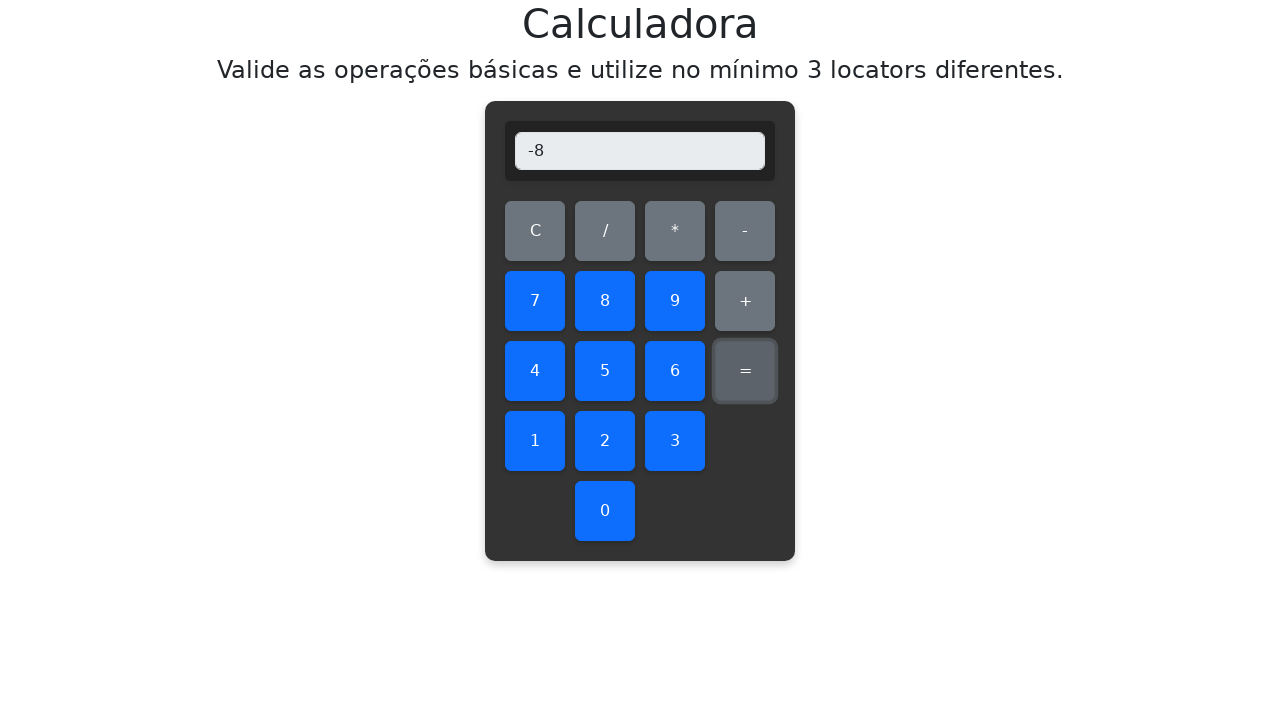